Tests navigation by clicking on a link from the homepage and verifying it navigates to the drag and drop page

Starting URL: https://the-internet.herokuapp.com/

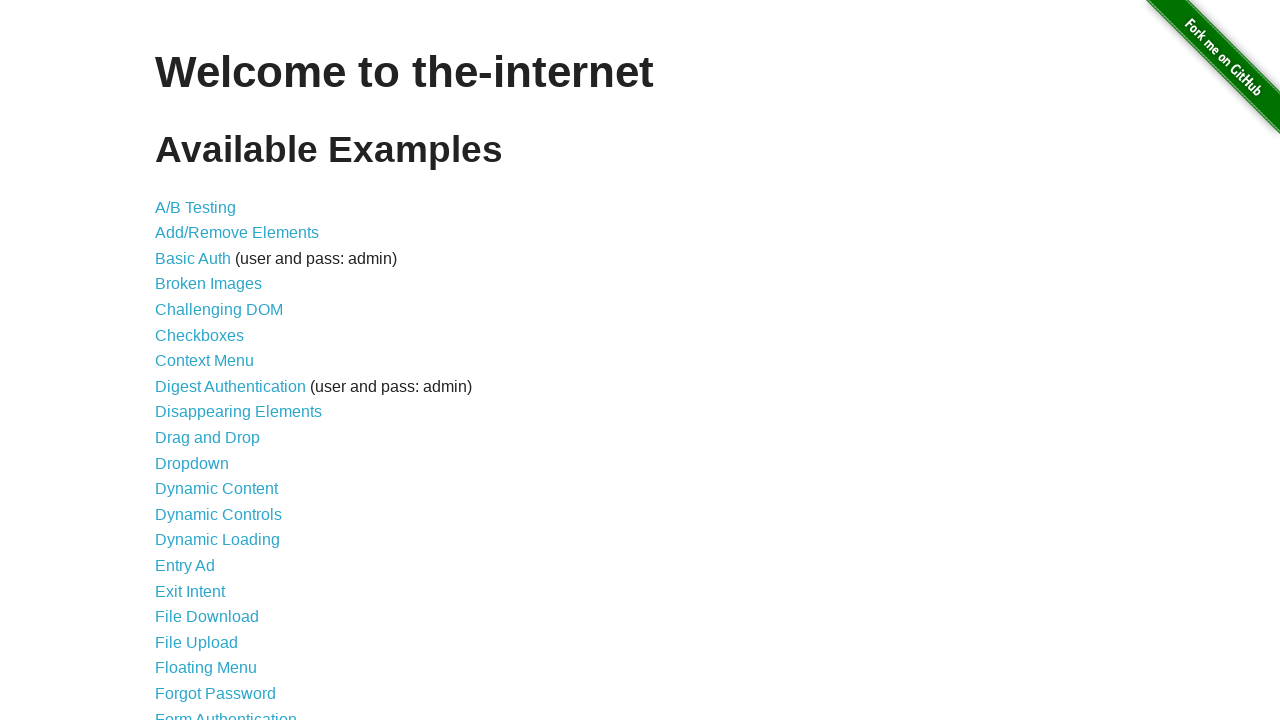

Located all links in list items
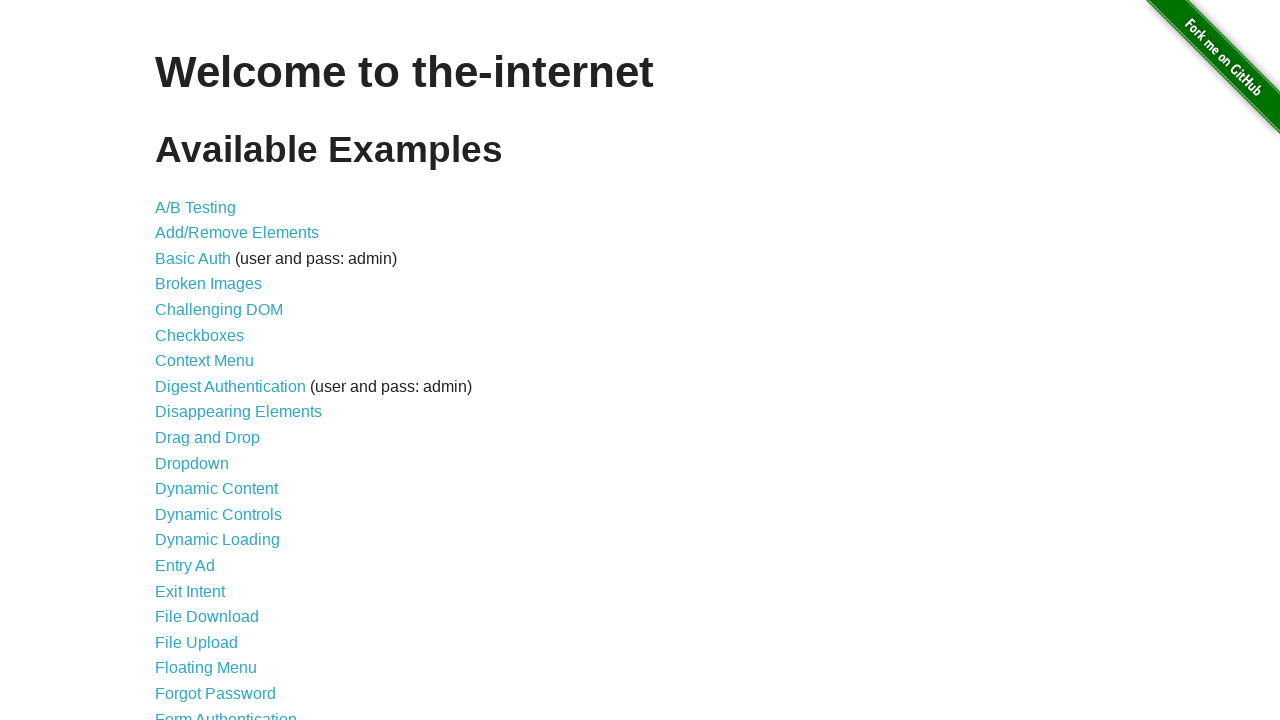

Clicked the 10th link (drag and drop link) at (208, 438) on xpath=//li//a >> nth=9
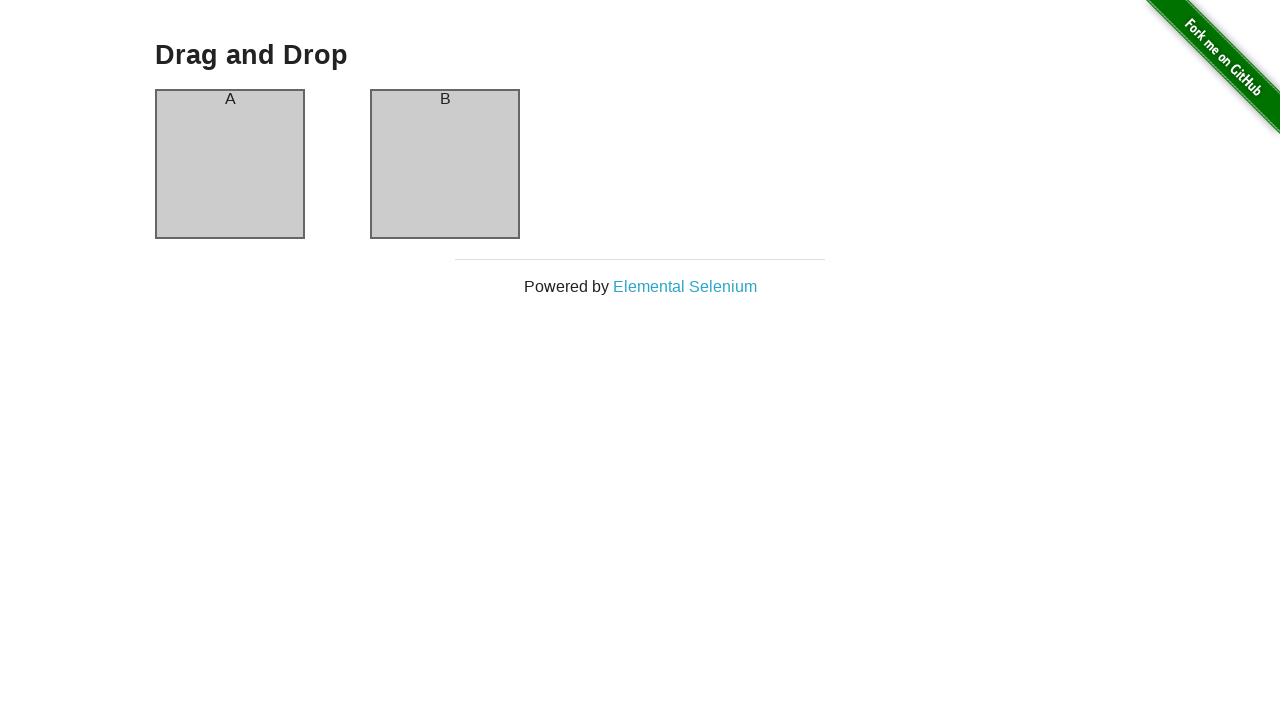

Verified navigation to drag and drop page
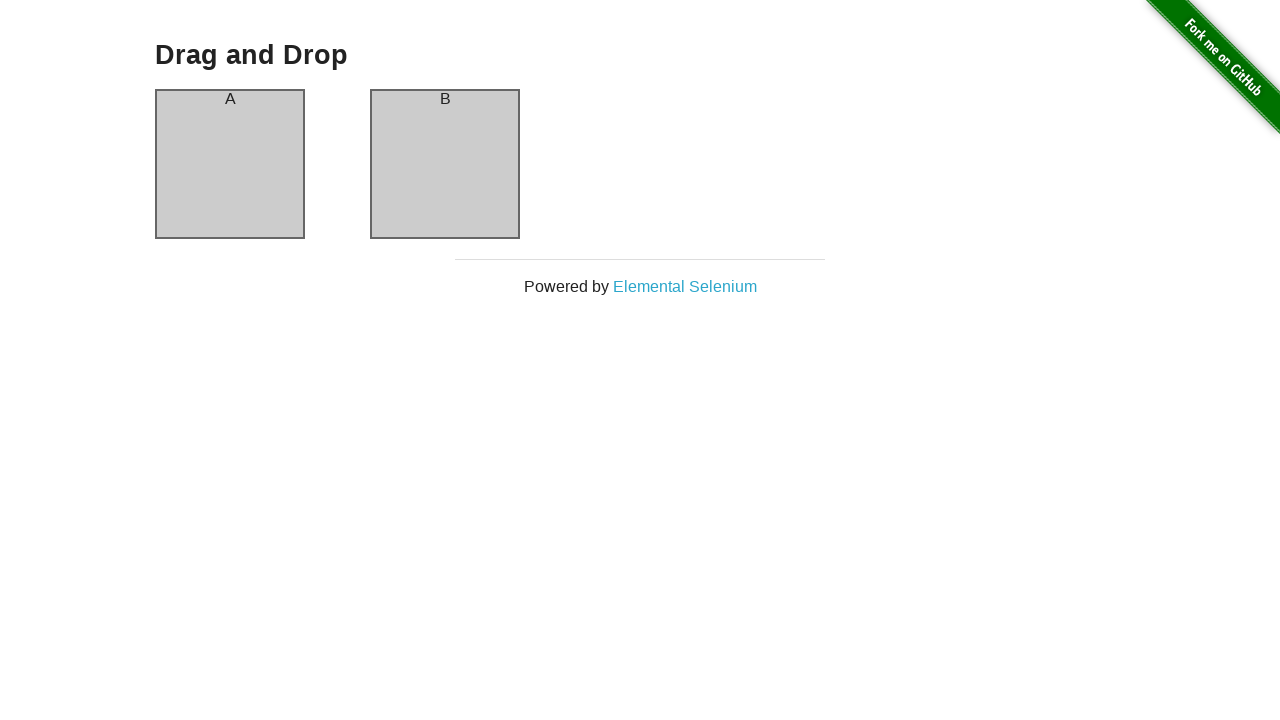

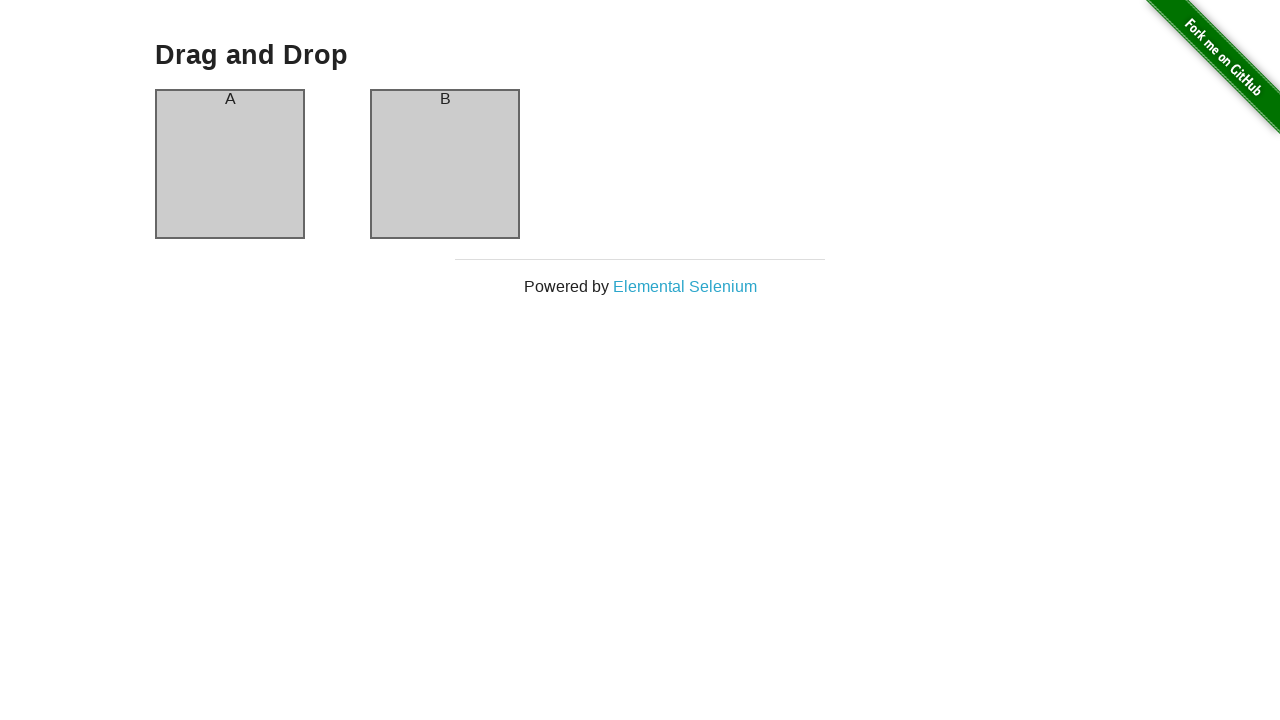